Tests that clicking Clear completed removes completed items from the list

Starting URL: https://demo.playwright.dev/todomvc

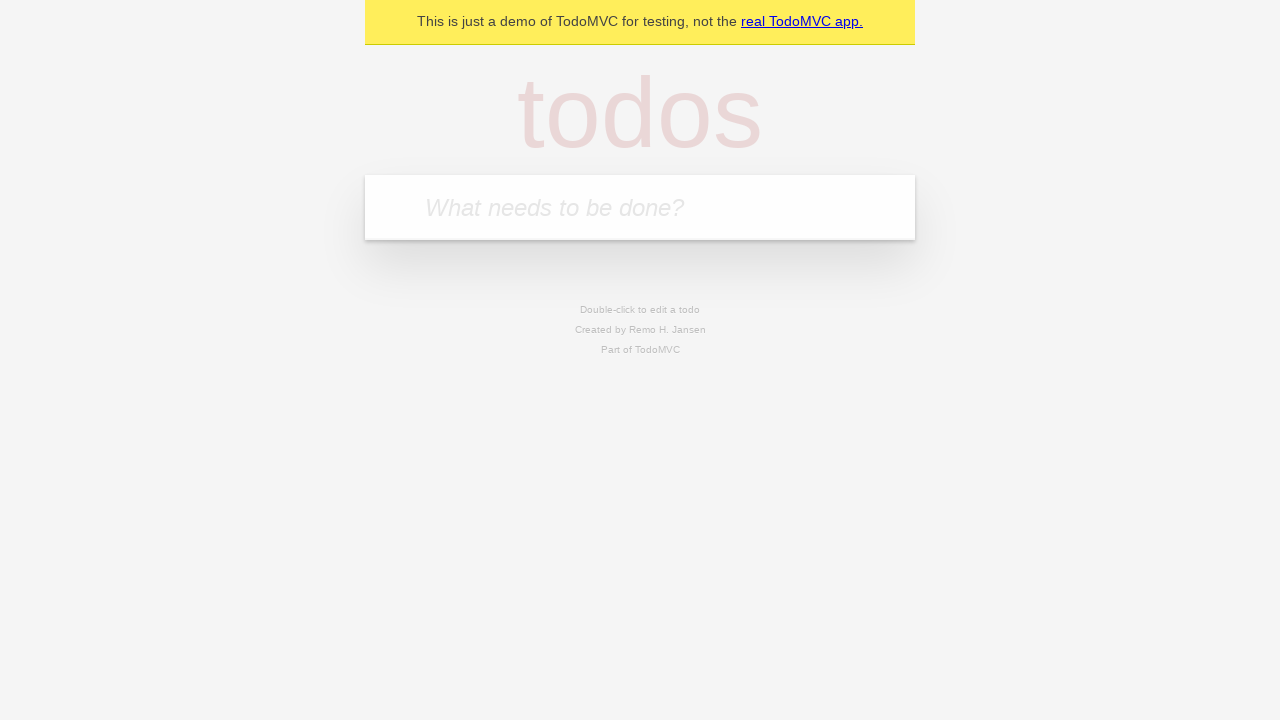

Filled todo input with 'buy some cheese' on internal:attr=[placeholder="What needs to be done?"i]
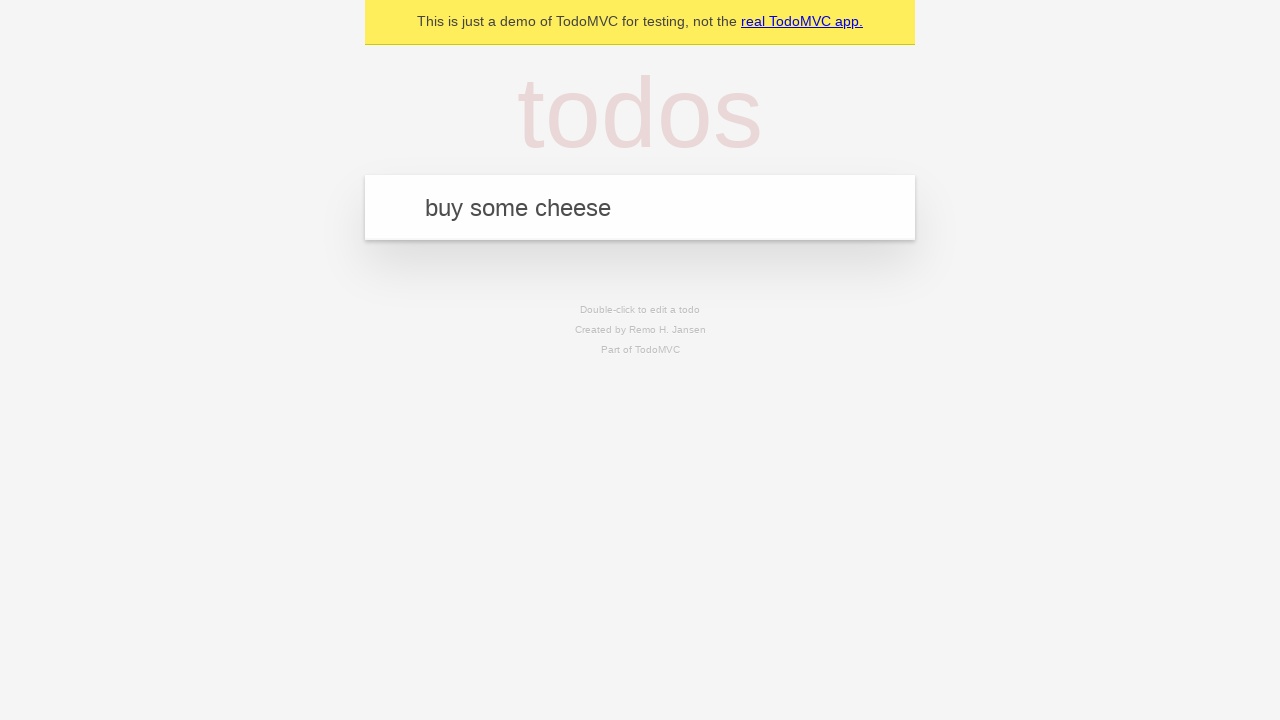

Pressed Enter to add first todo item on internal:attr=[placeholder="What needs to be done?"i]
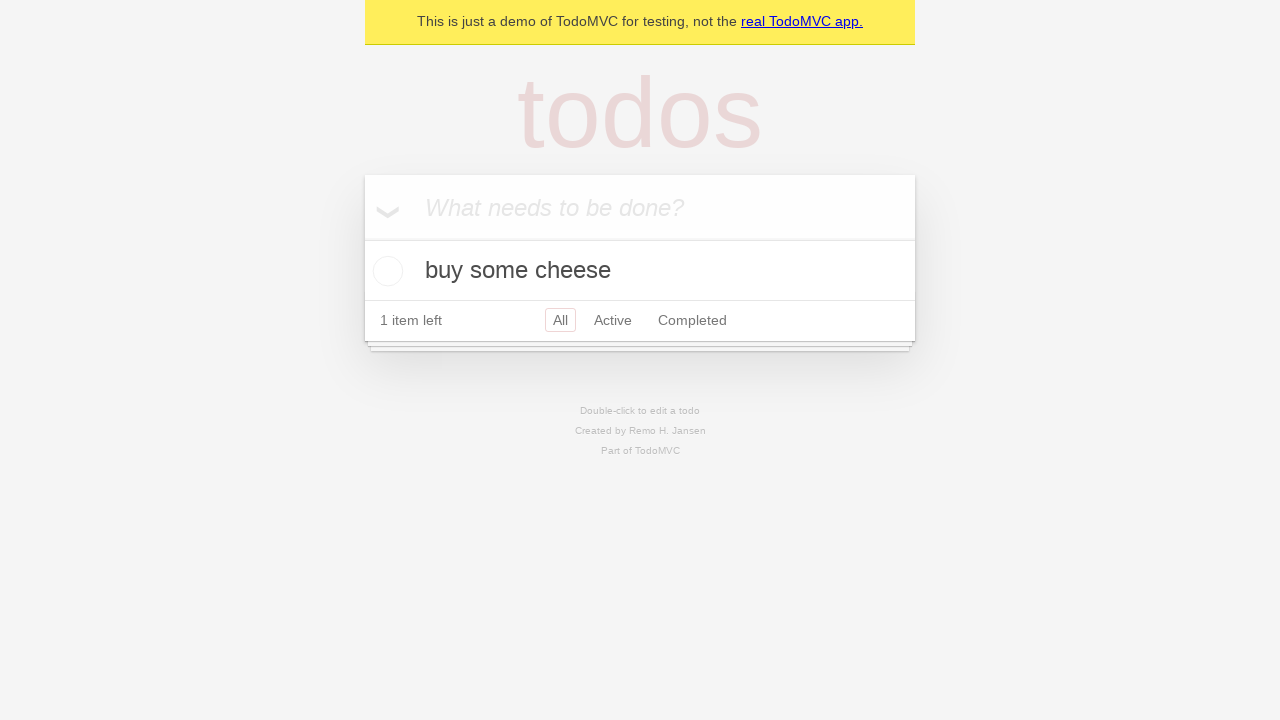

Filled todo input with 'feed the cat' on internal:attr=[placeholder="What needs to be done?"i]
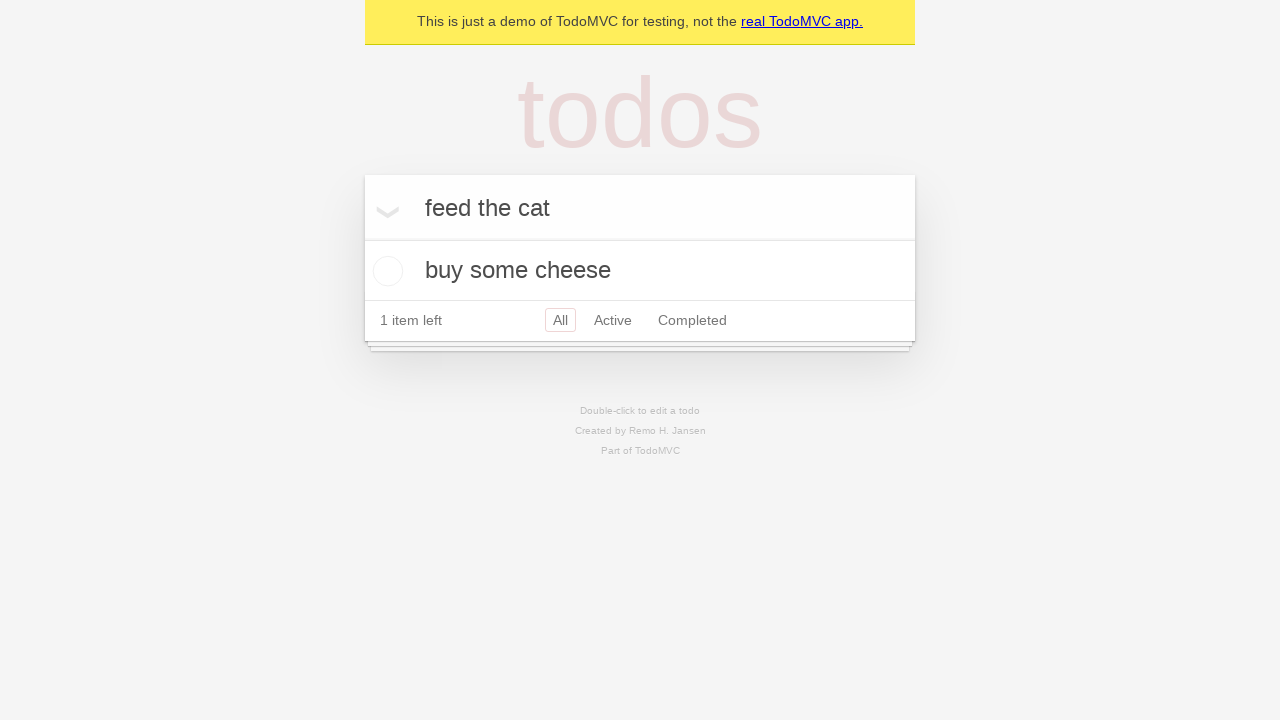

Pressed Enter to add second todo item on internal:attr=[placeholder="What needs to be done?"i]
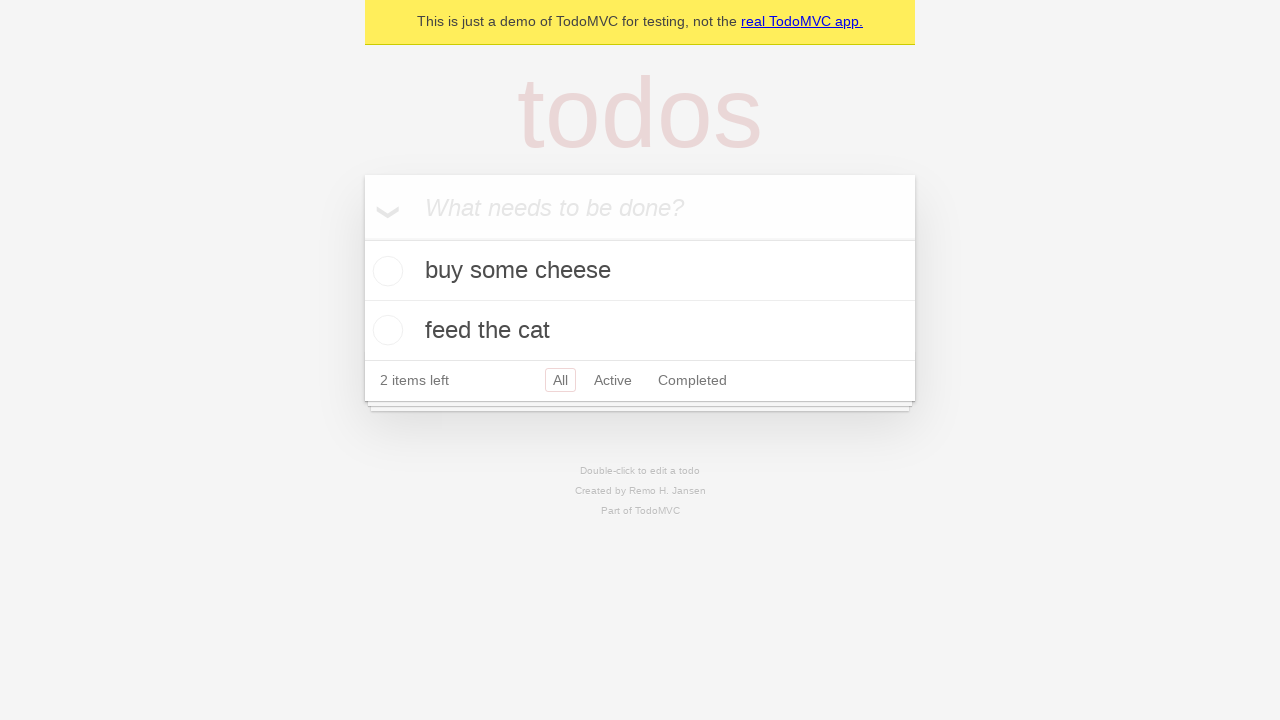

Filled todo input with 'book a doctors appointment' on internal:attr=[placeholder="What needs to be done?"i]
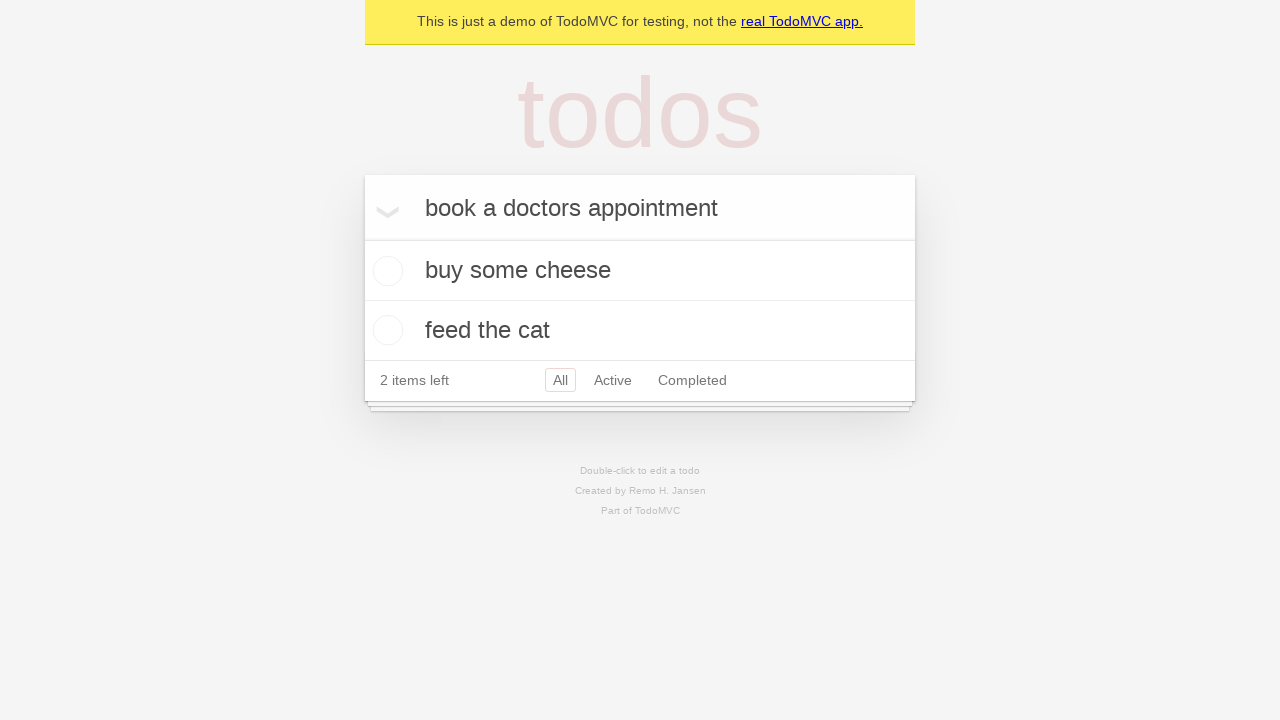

Pressed Enter to add third todo item on internal:attr=[placeholder="What needs to be done?"i]
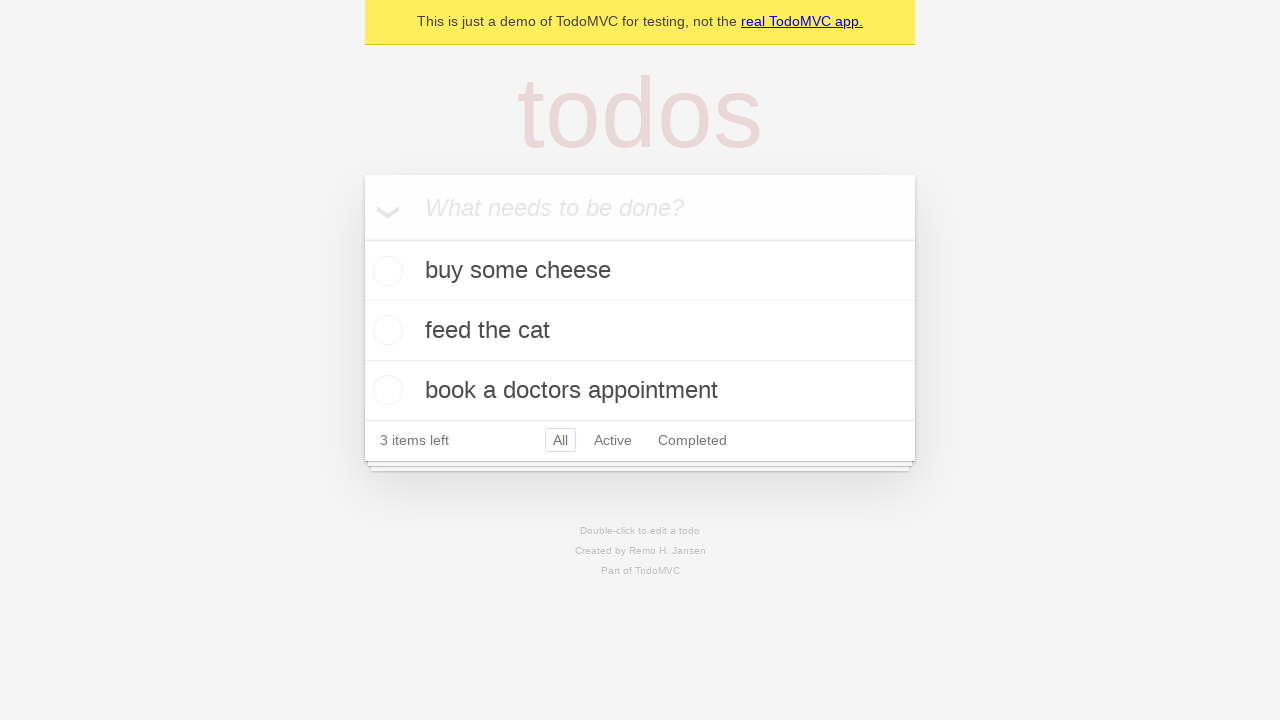

Checked the second todo item 'feed the cat' at (385, 330) on internal:testid=[data-testid="todo-item"s] >> nth=1 >> internal:role=checkbox
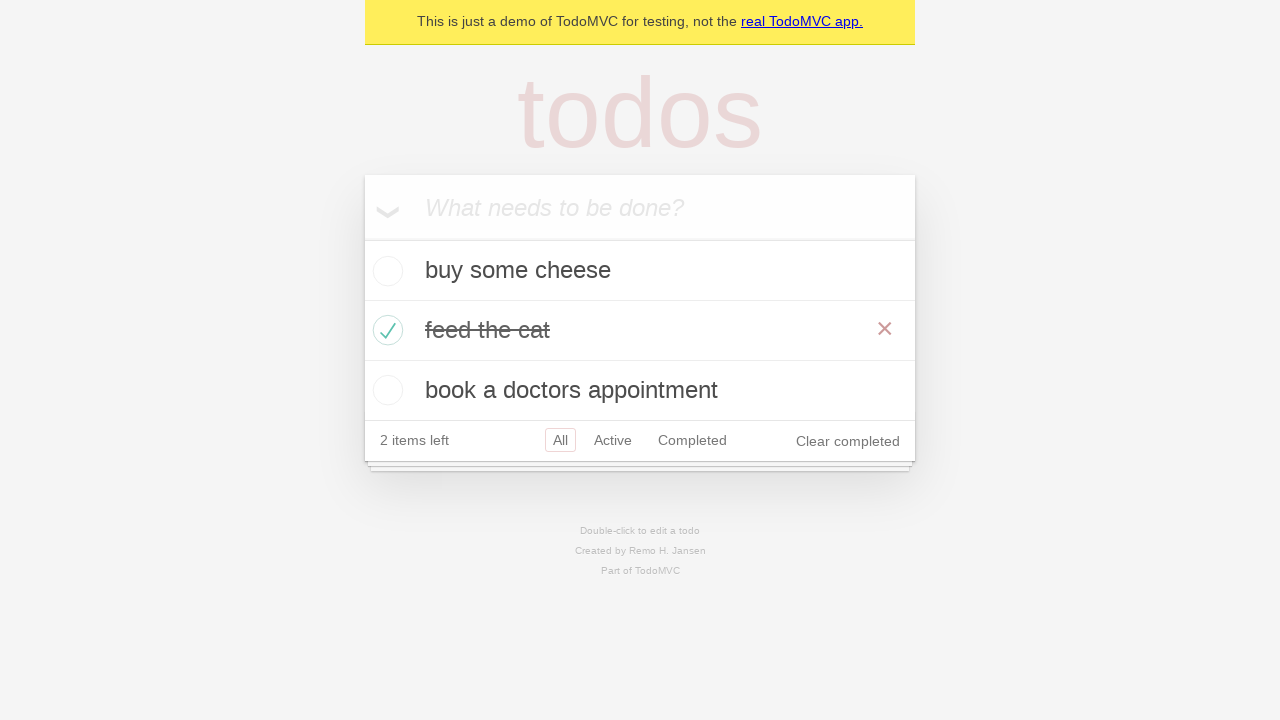

Clicked 'Clear completed' button to remove completed items at (848, 441) on internal:role=button[name="Clear completed"i]
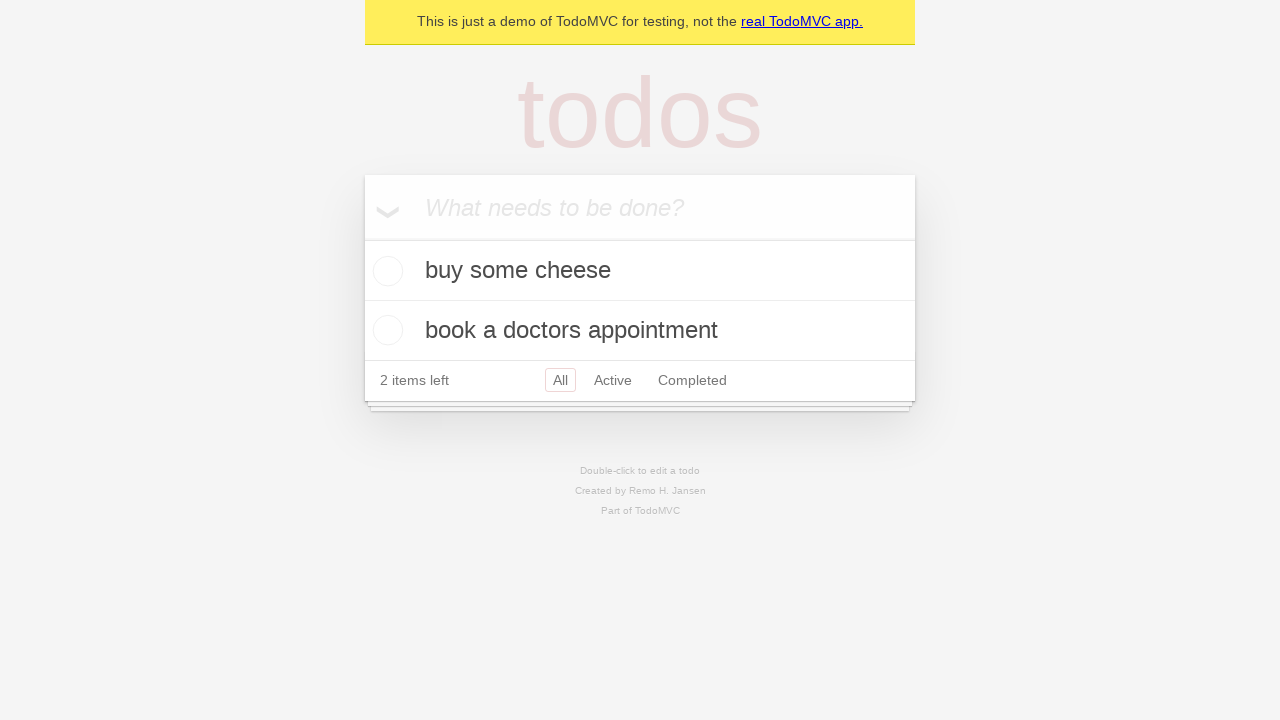

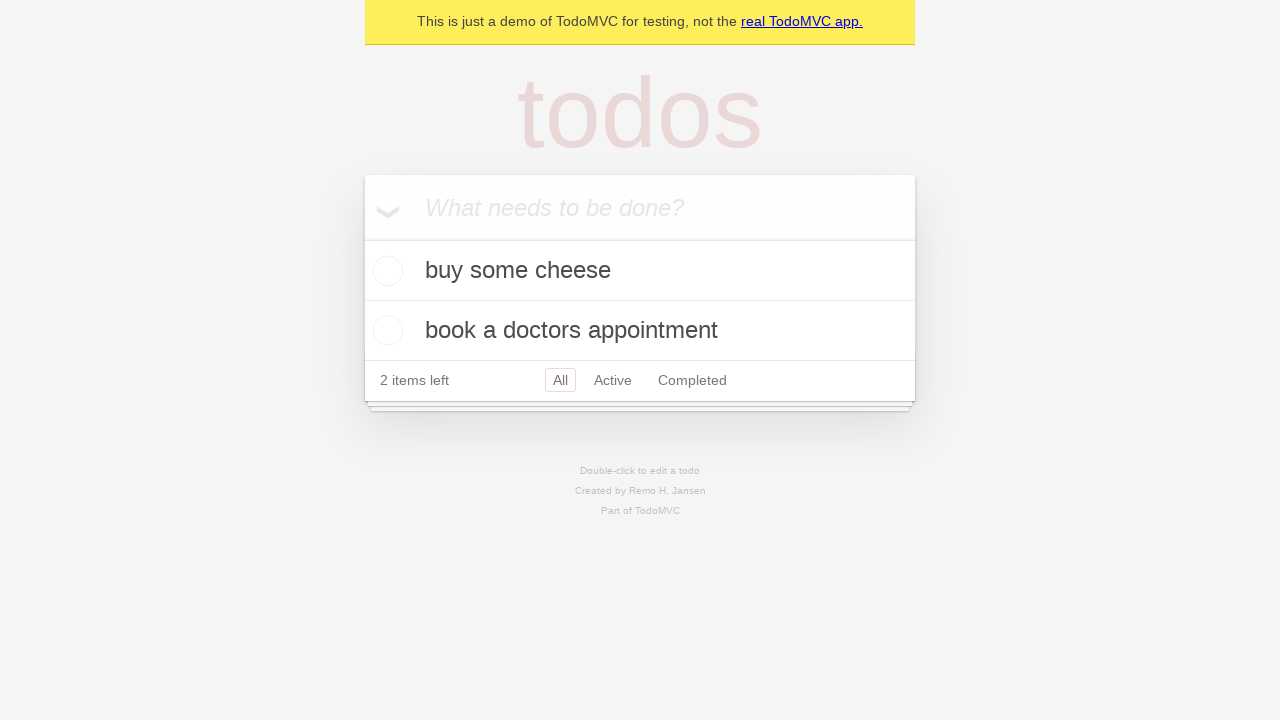